Tests accepting a confirmation alert by clicking a button, accepting the alert dialog, and verifying the result message shows "You selected Ok"

Starting URL: https://demoqa.com/alerts

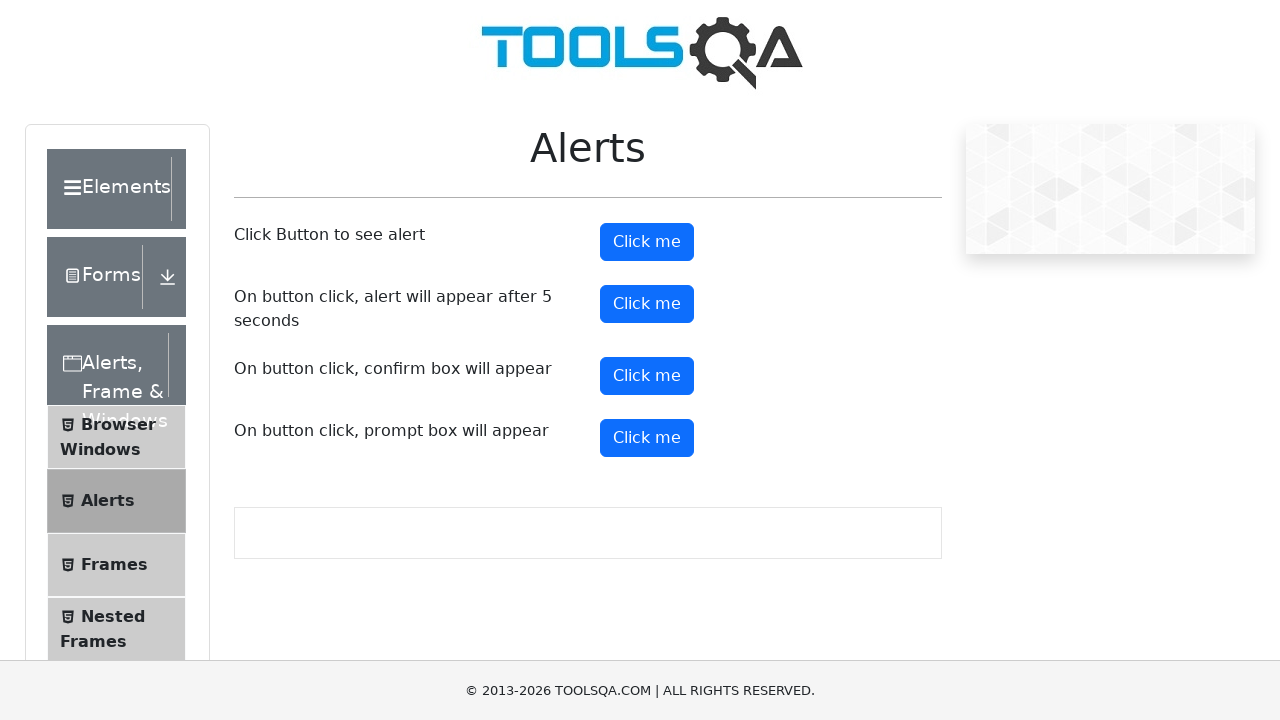

Scrolled confirm button into view
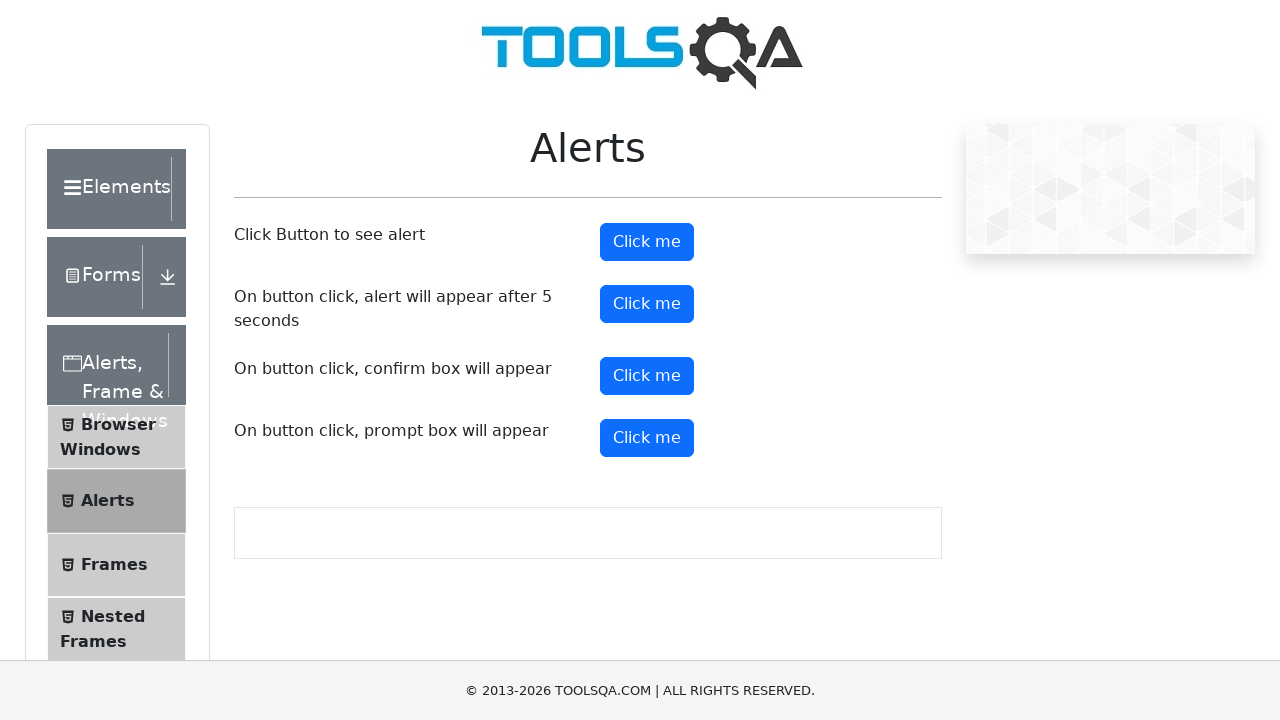

Set up dialog handler to accept alerts
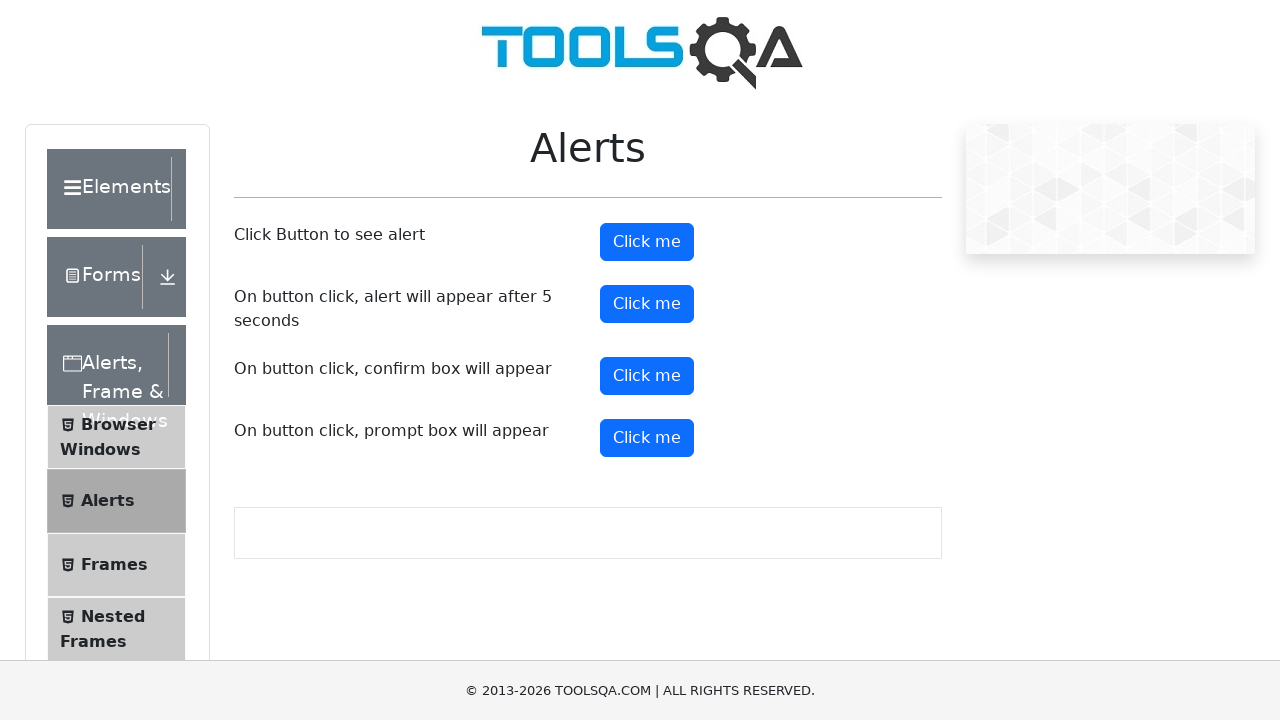

Clicked confirm button to trigger alert dialog at (647, 376) on xpath=//*[@id='confirmButton']
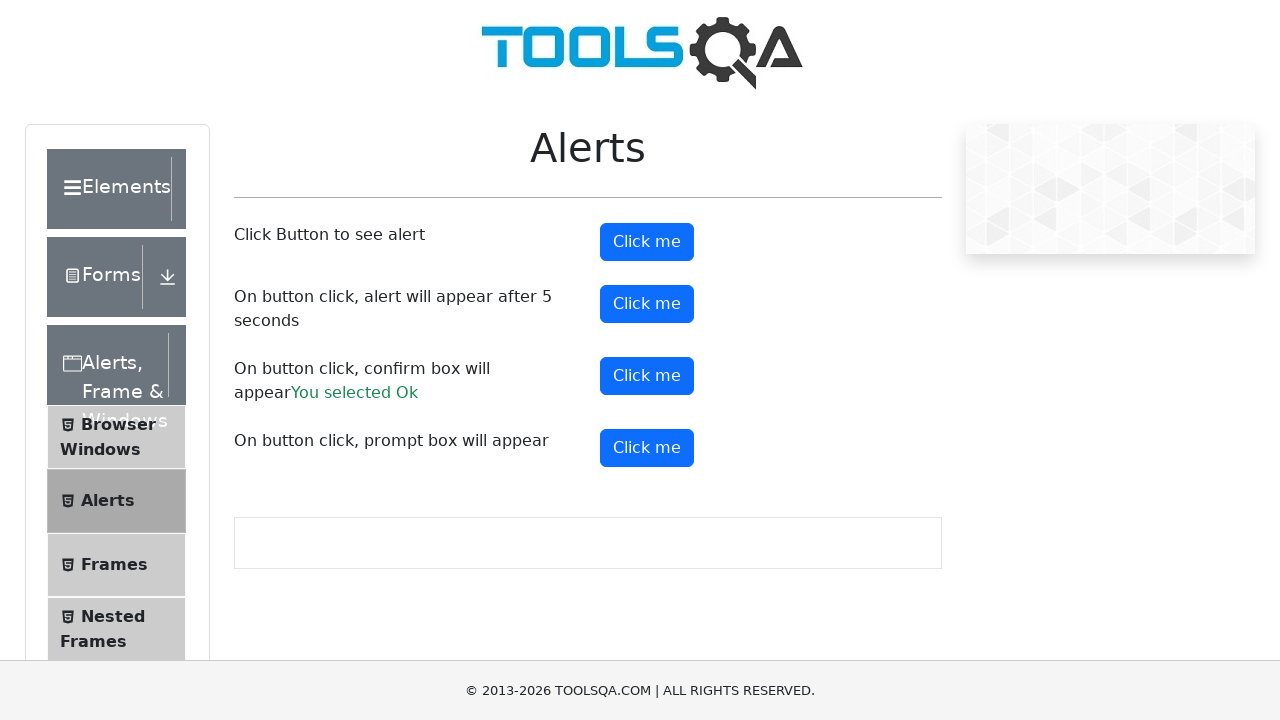

Waited for result message to appear
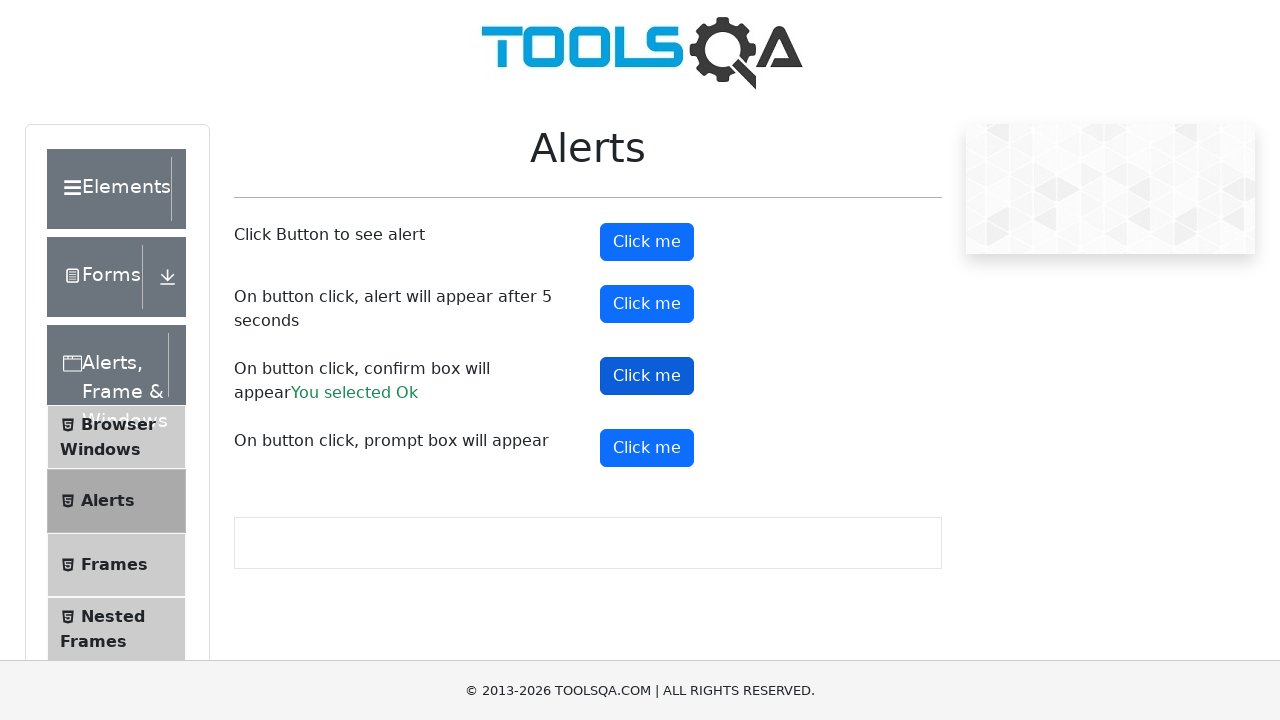

Retrieved result message text
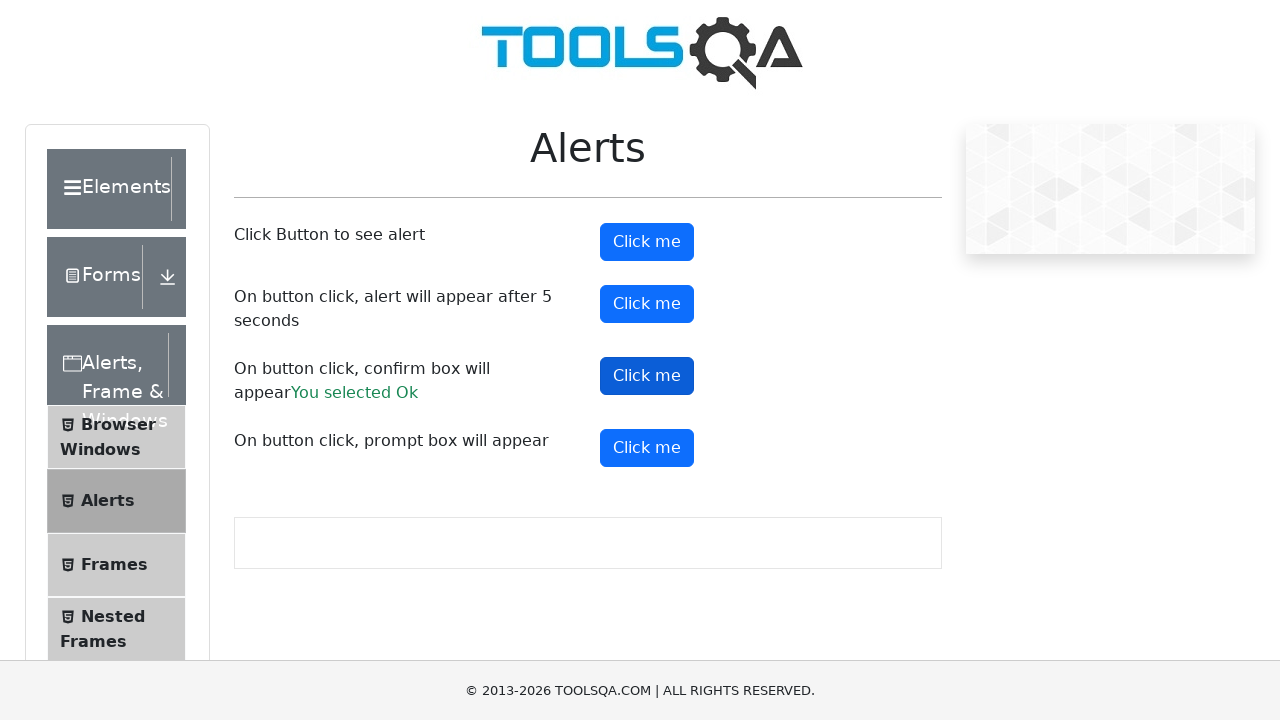

Verified result message shows 'You selected Ok'
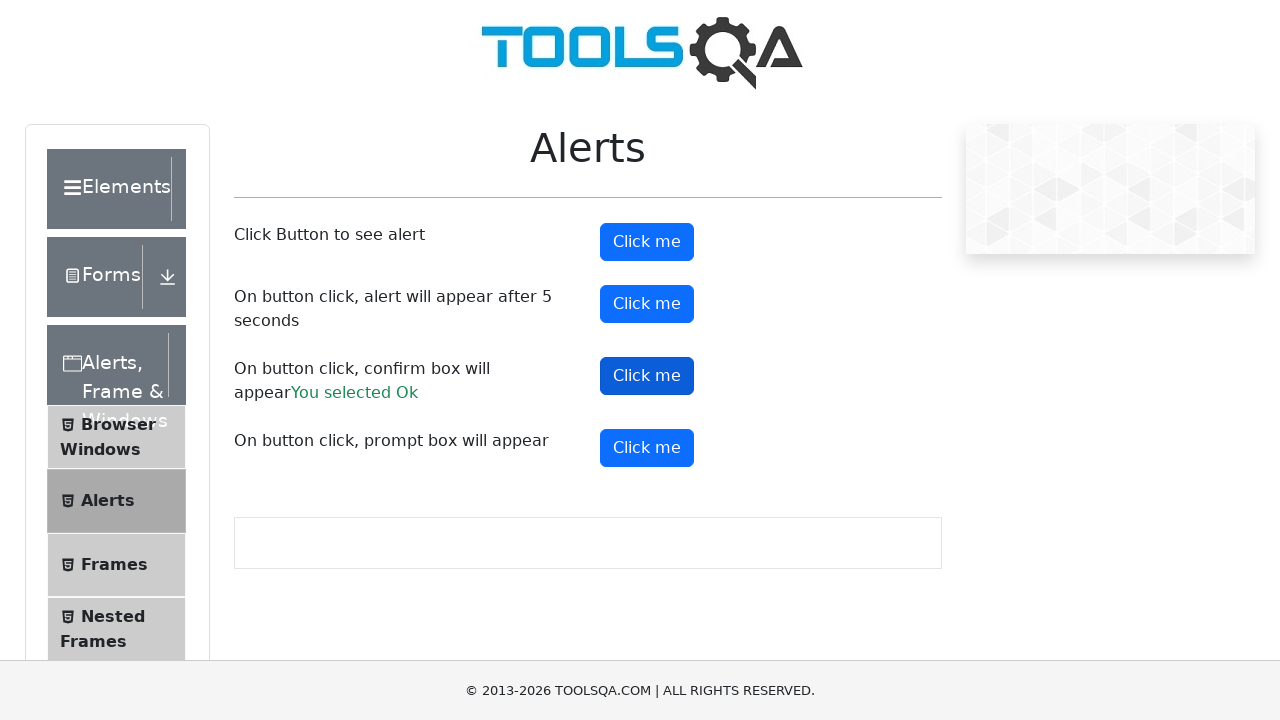

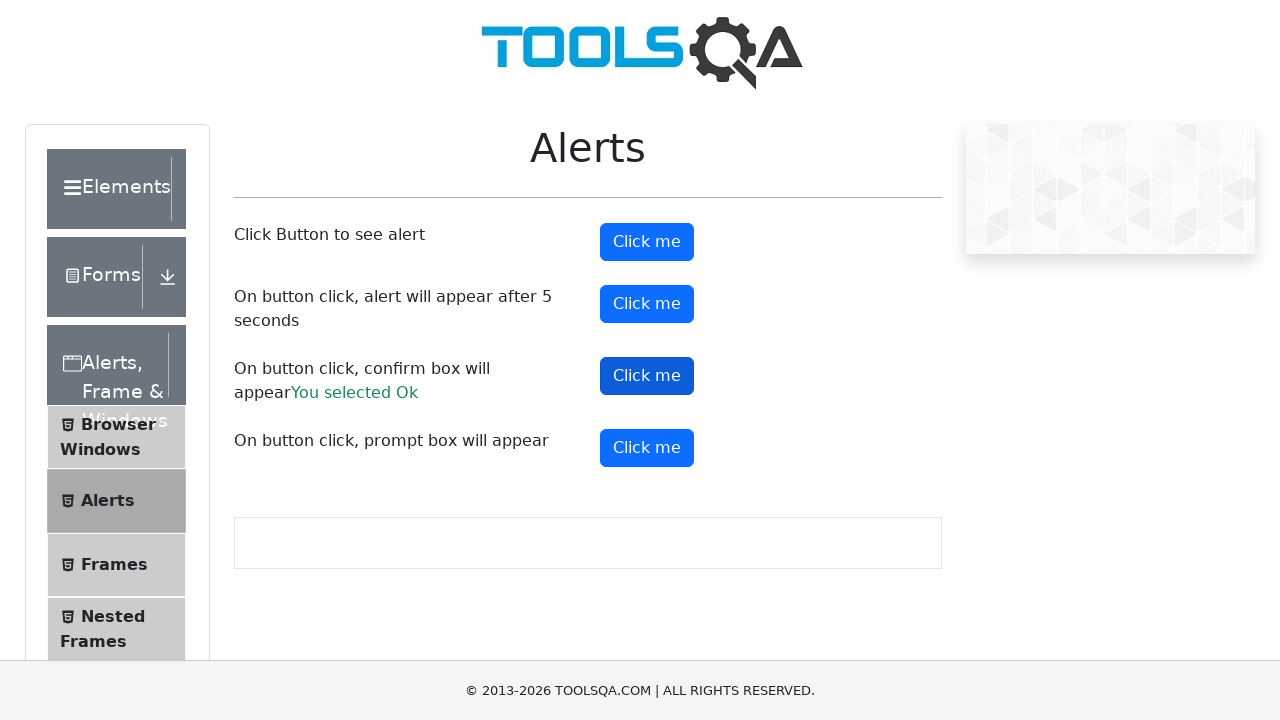